Tests hover functionality by moving the mouse over multiple image elements and verifying that caption details become visible on hover

Starting URL: http://the-internet.herokuapp.com/hovers

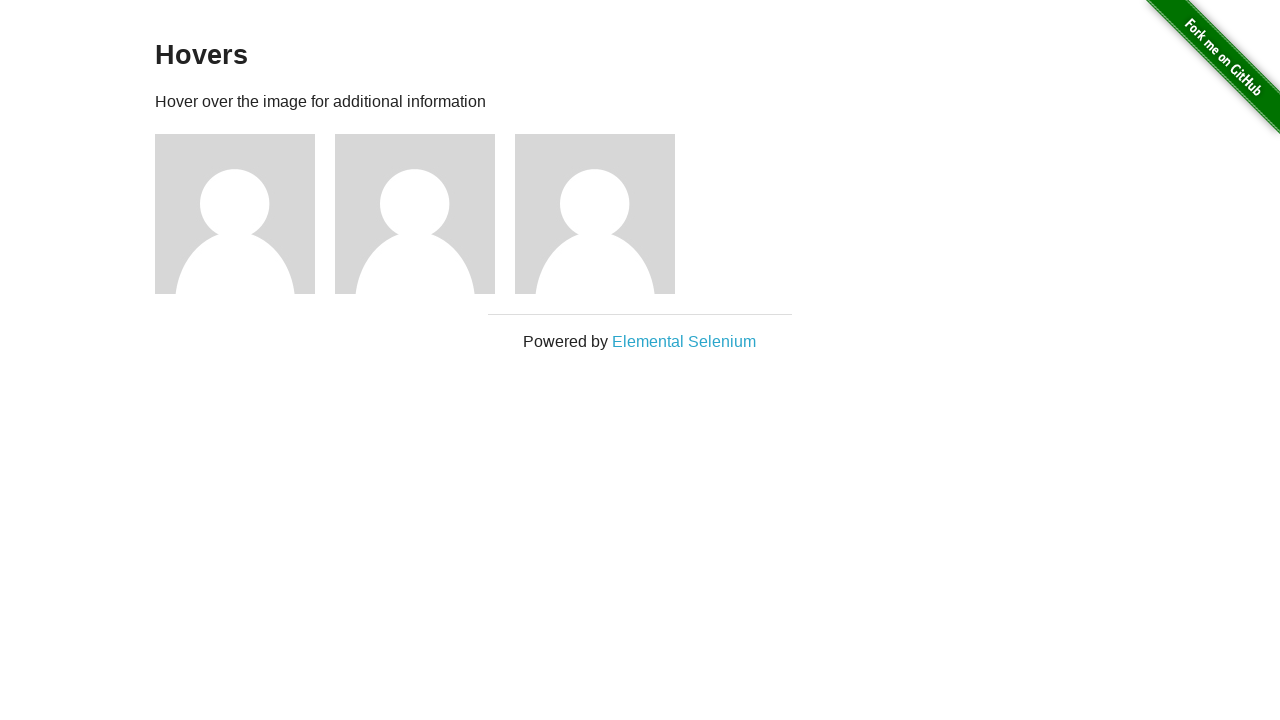

Navigated to hovers test page
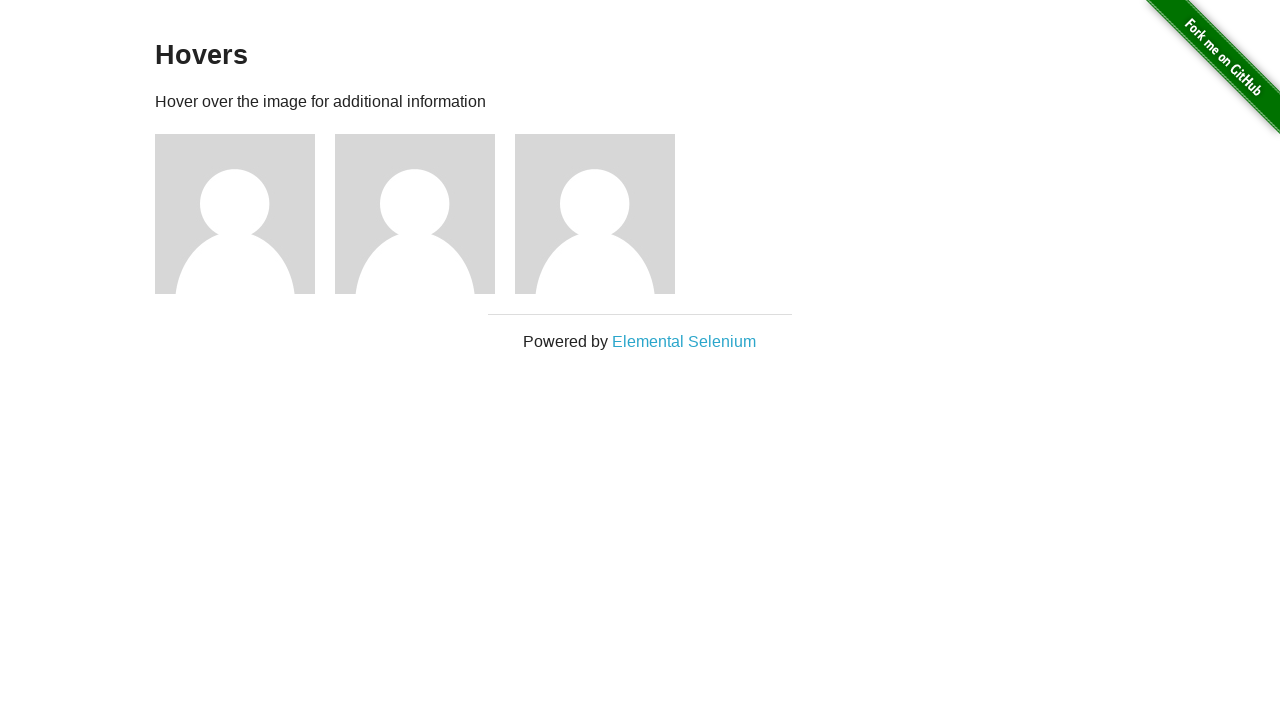

Located all figure elements
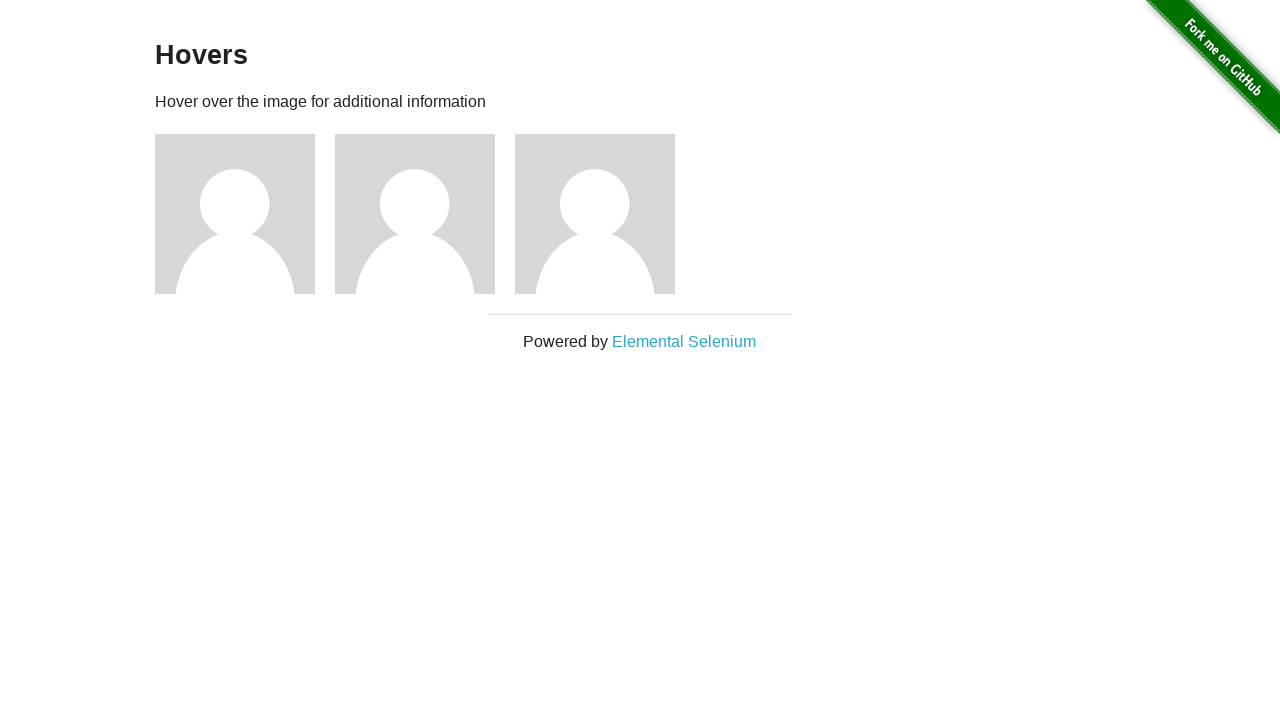

Located all figcaption elements
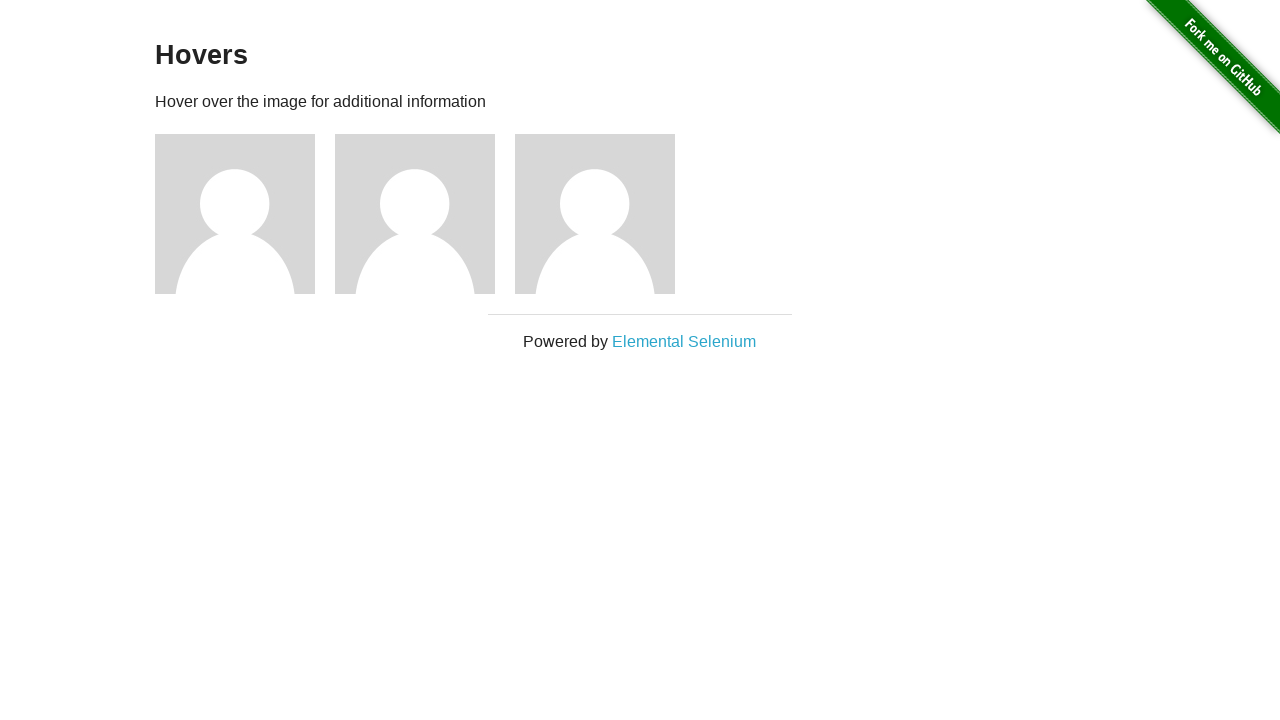

Hovered over image element 1 at (245, 214) on .figure >> nth=0
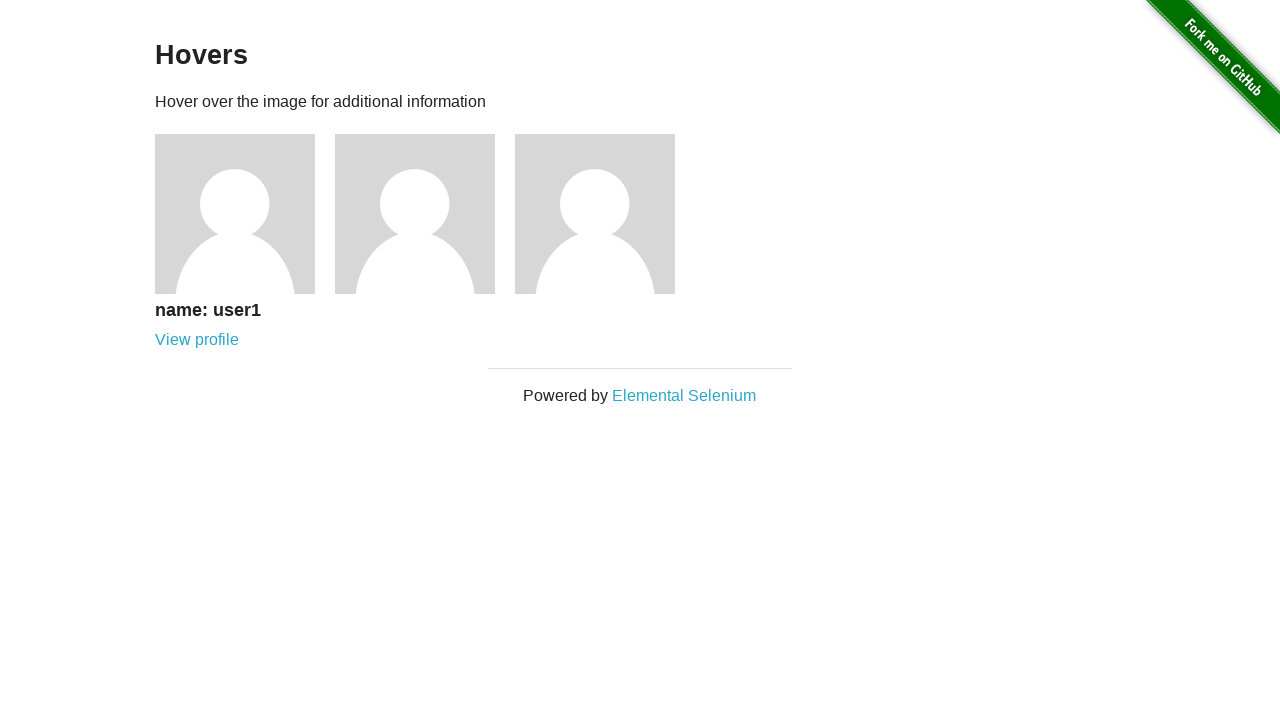

Verified caption 1 is visible after hover
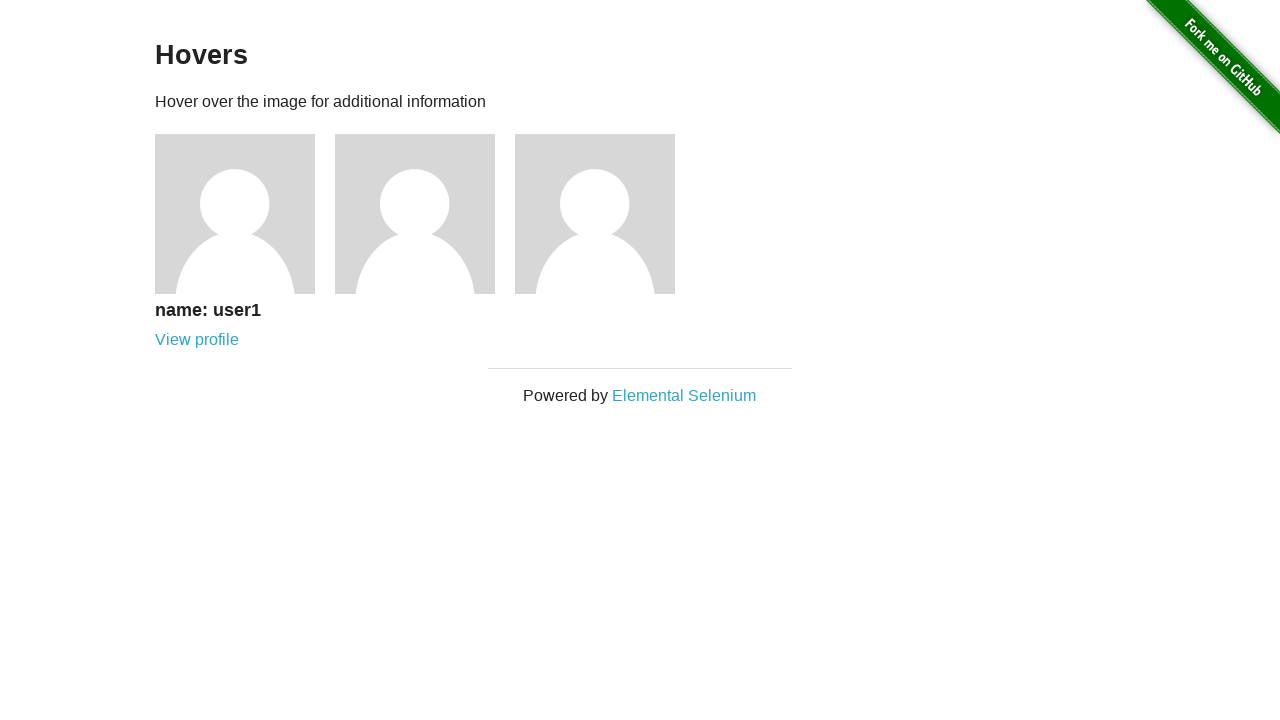

Hovered over image element 2 at (425, 214) on .figure >> nth=1
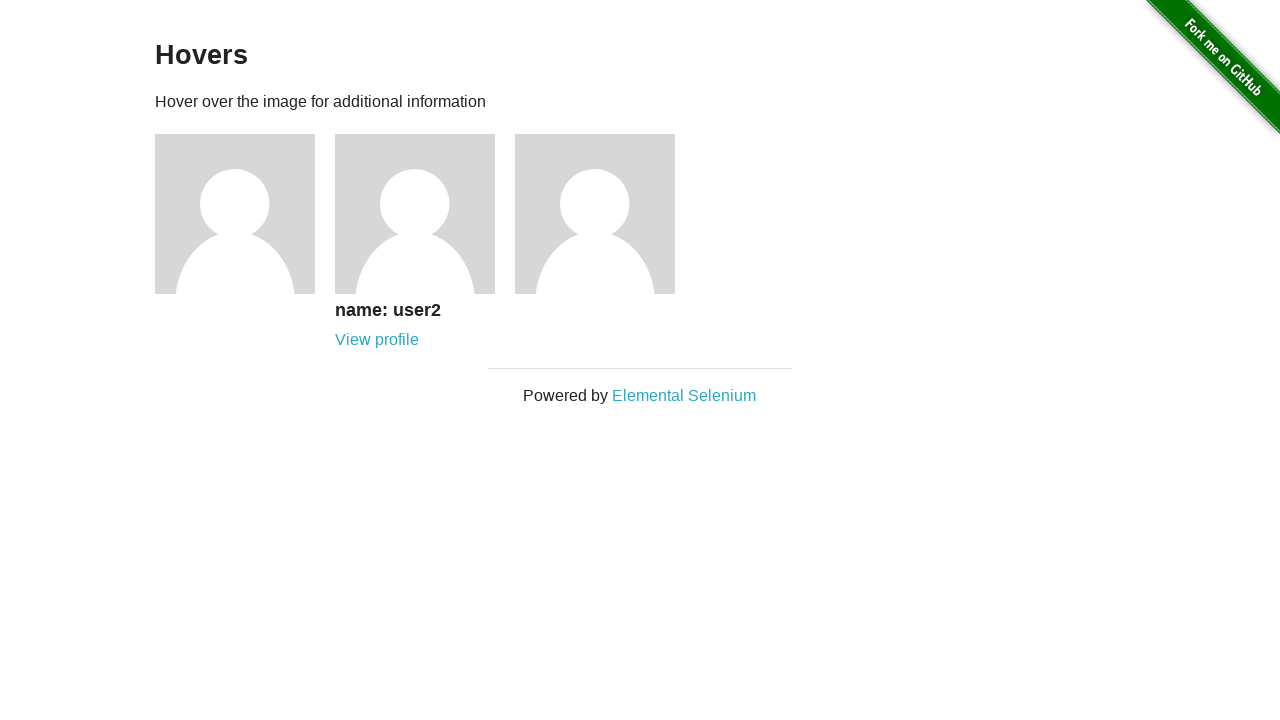

Verified caption 2 is visible after hover
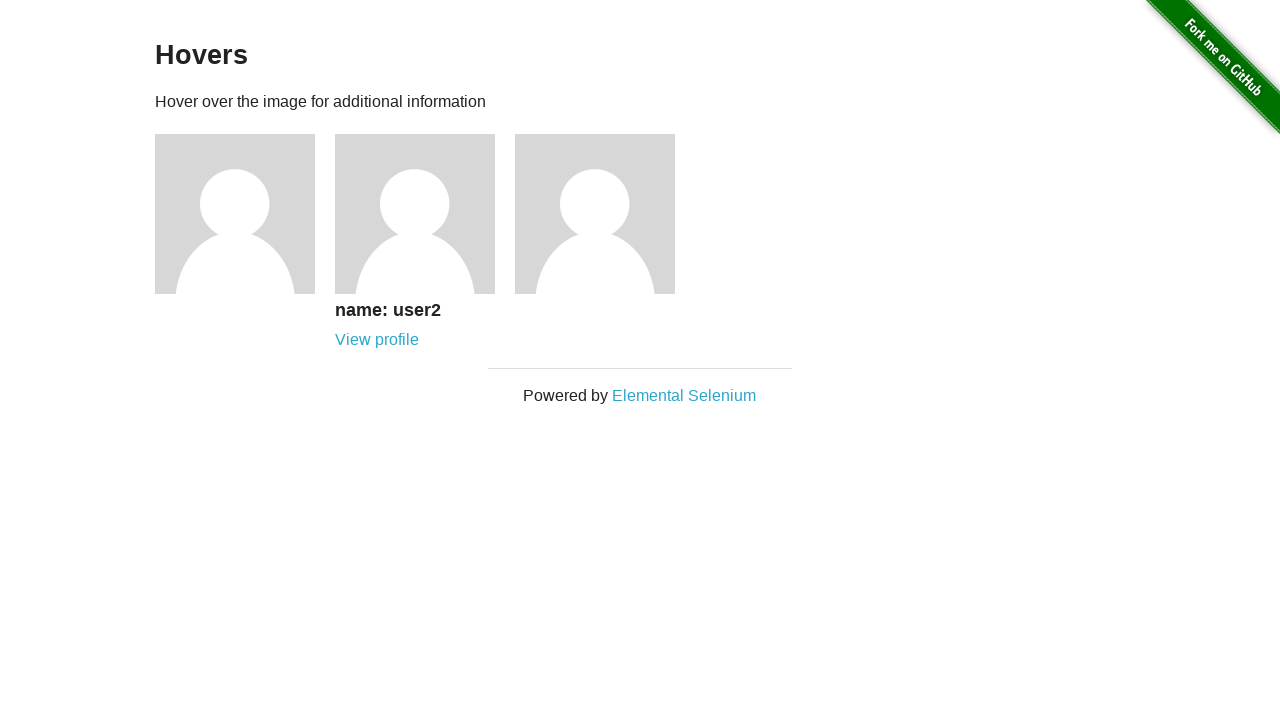

Hovered over image element 3 at (605, 214) on .figure >> nth=2
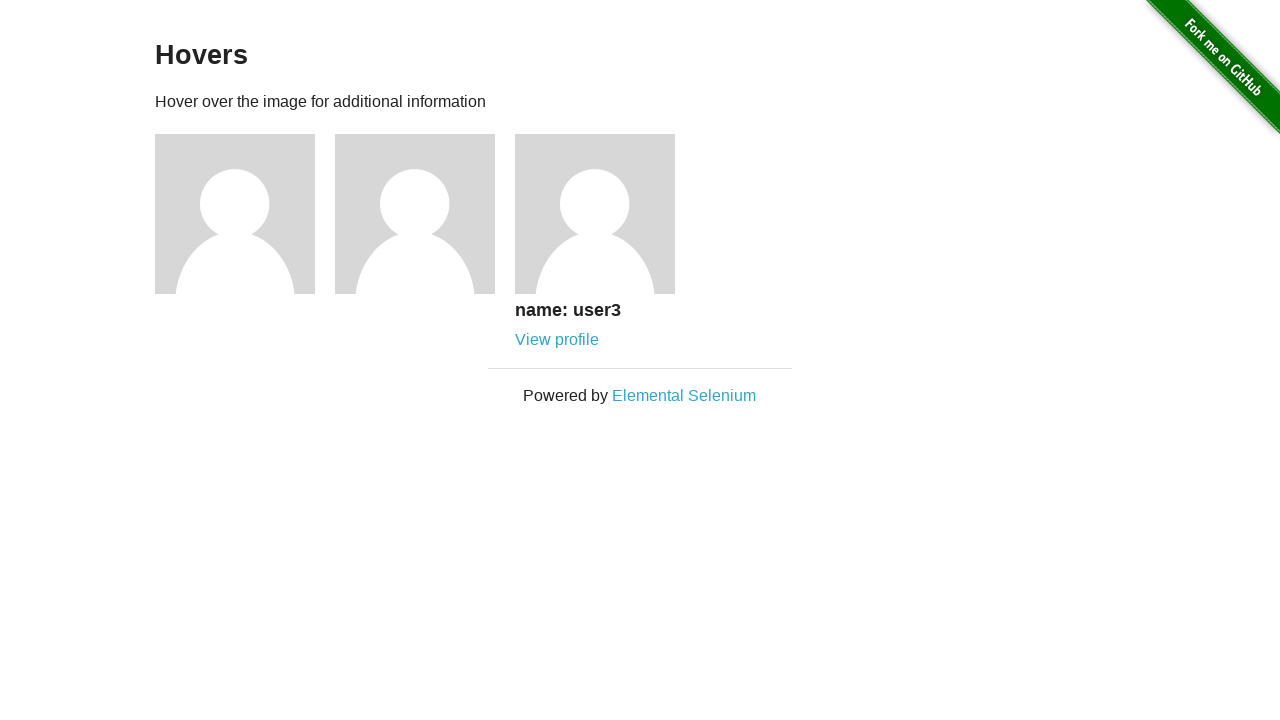

Verified caption 3 is visible after hover
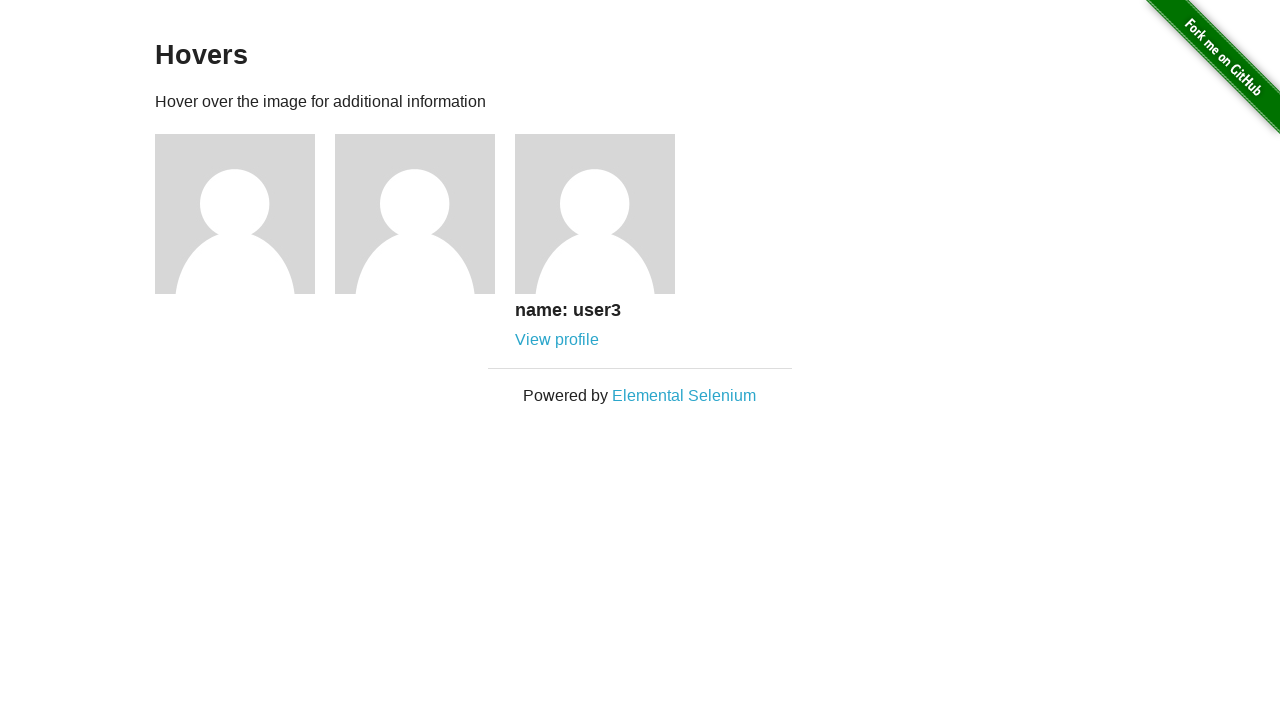

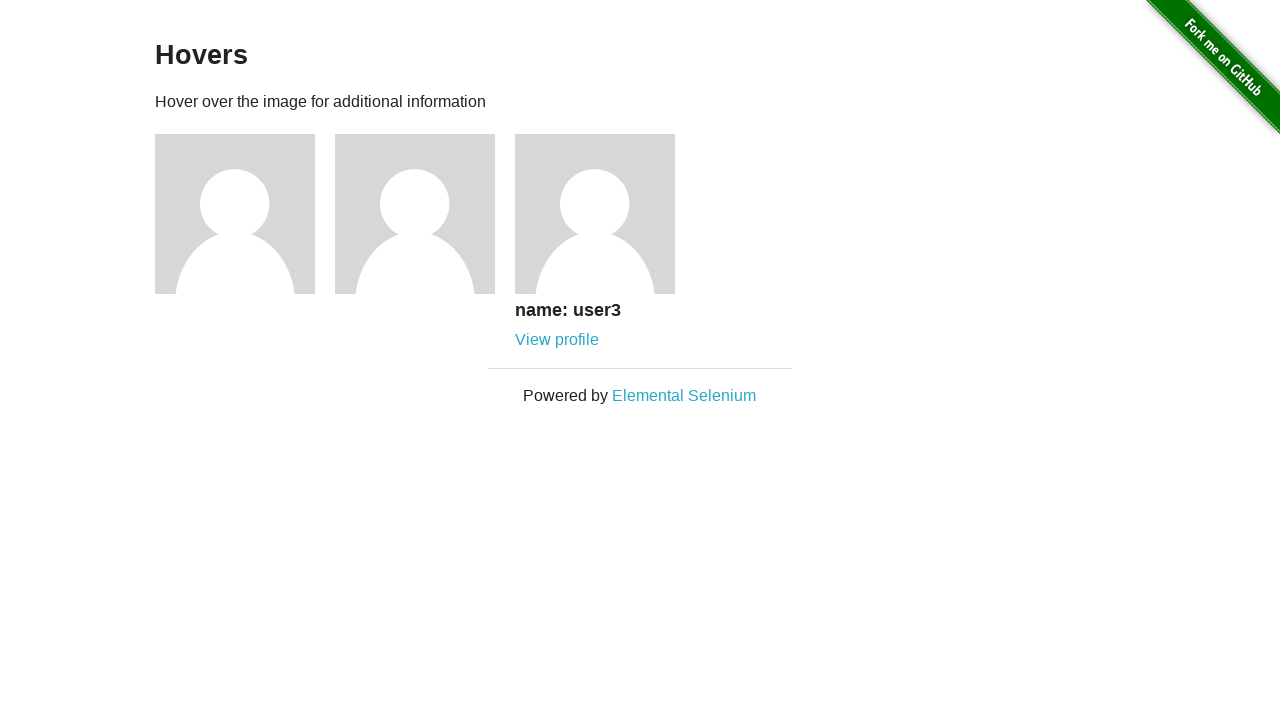